Navigates to a website that checks internet connectivity and waits for the result element to appear

Starting URL: https://ismyinternetworking.com/

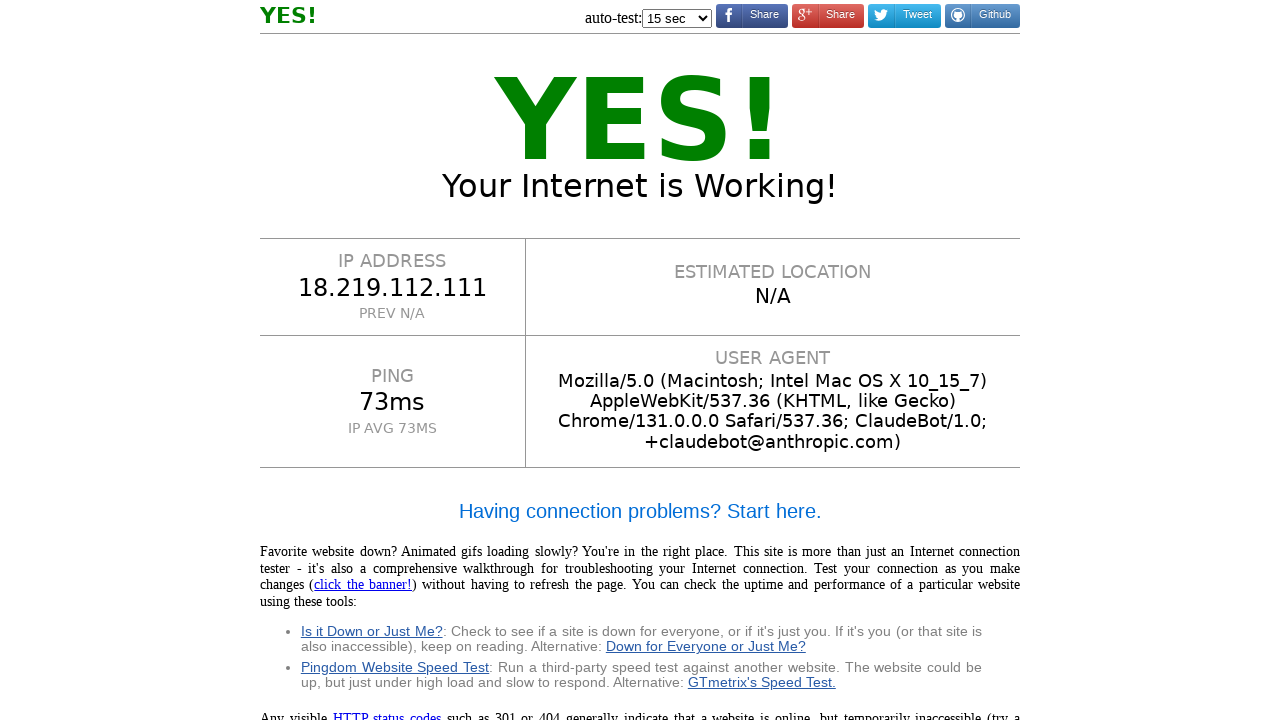

Navigated to ismyinternetworking.com
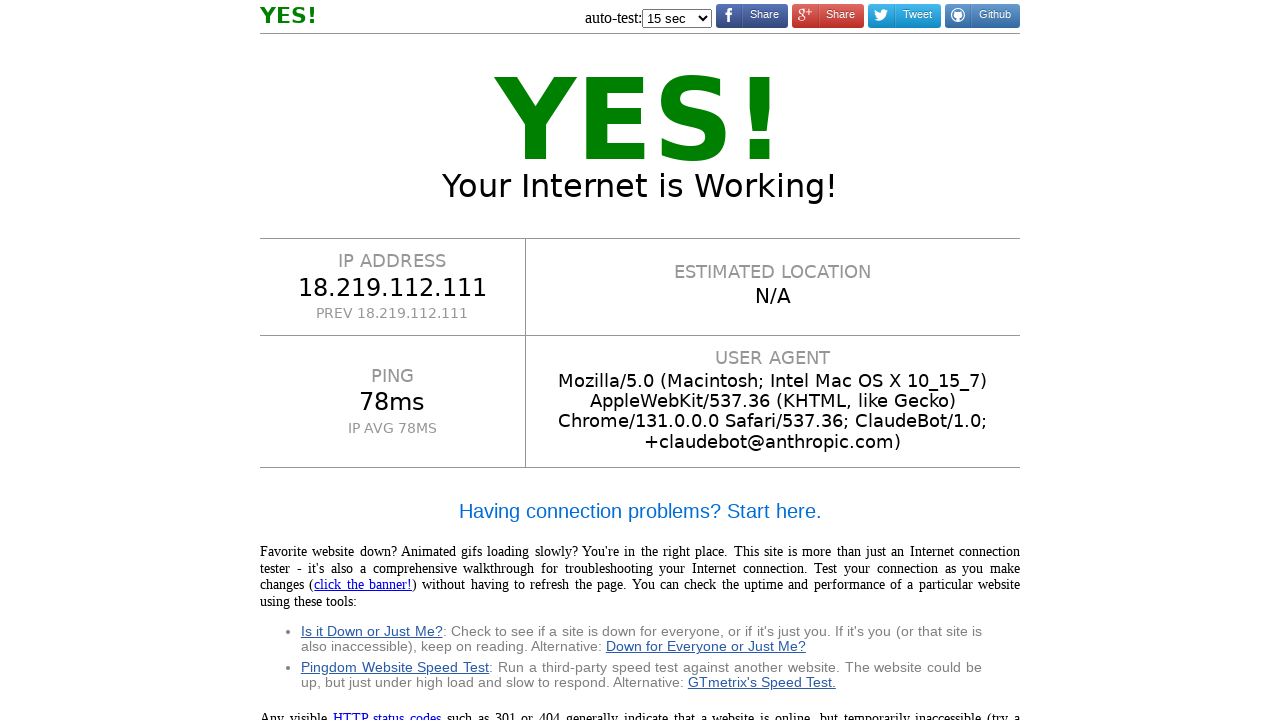

Internet connectivity result element appeared
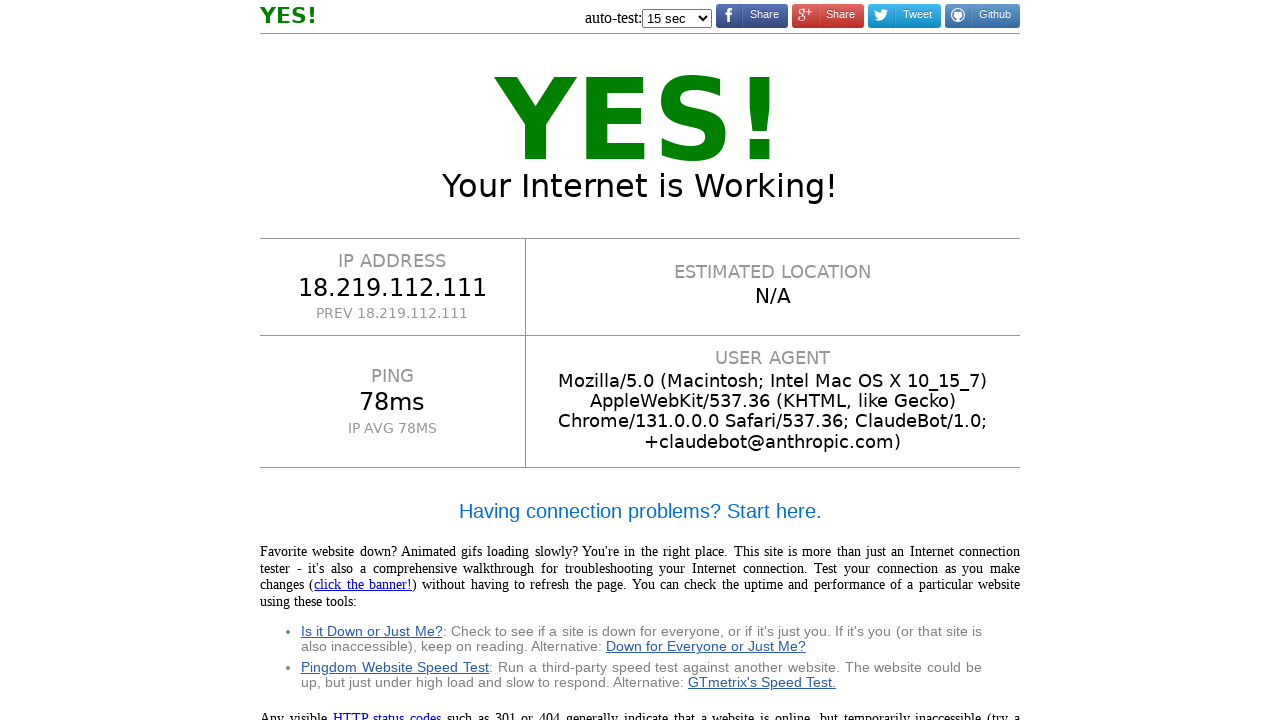

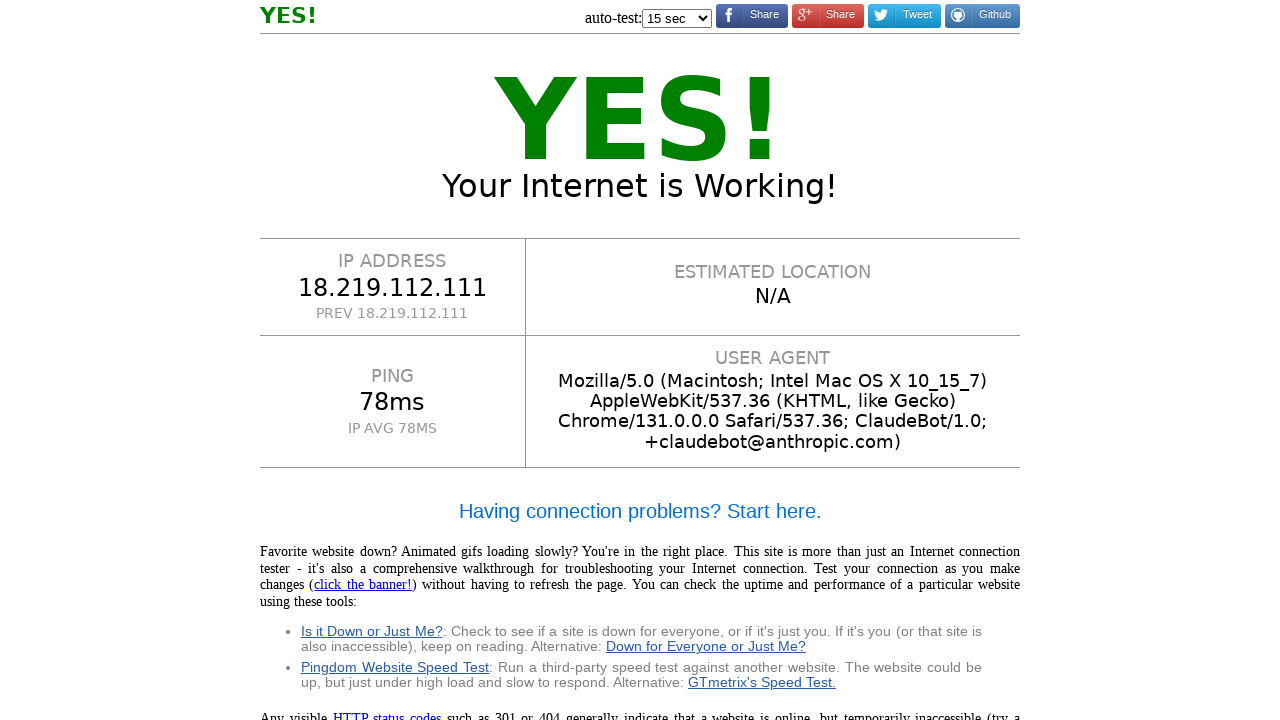